Tests an e-commerce grocery shopping flow by adding specific vegetable items to cart, proceeding to checkout, and applying a promo code

Starting URL: https://rahulshettyacademy.com/seleniumPractise/

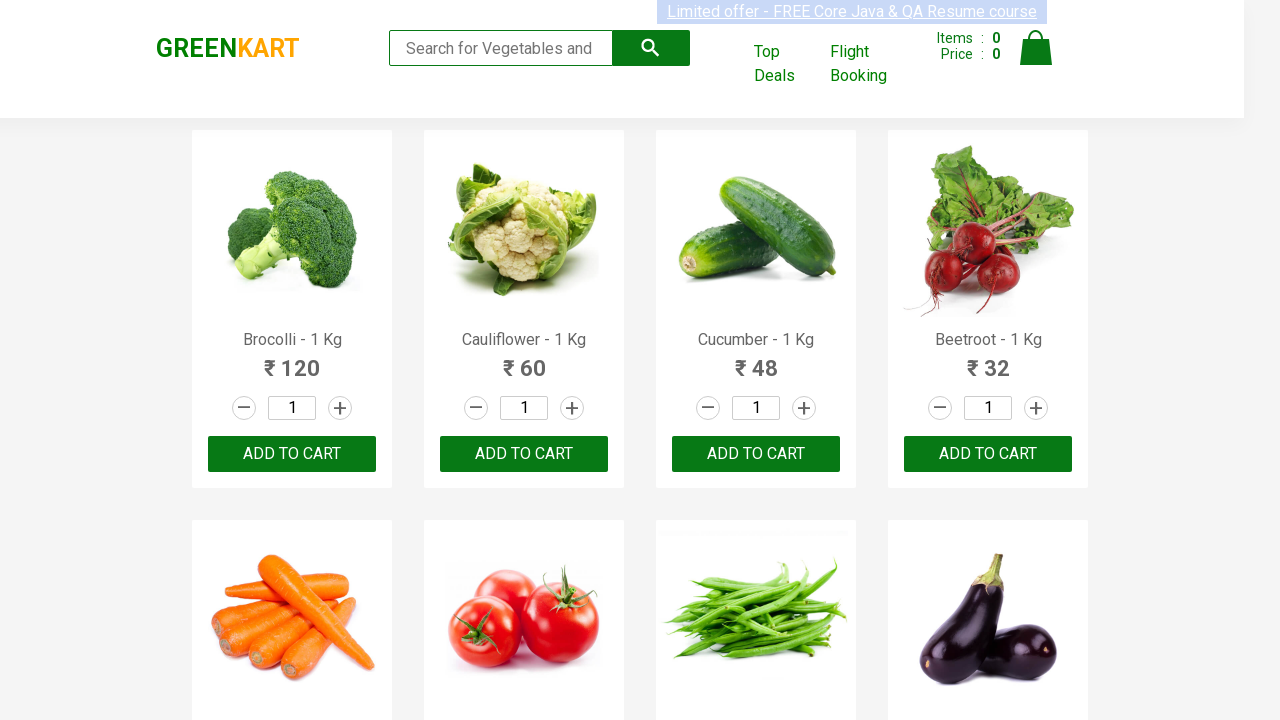

Waited for products to load
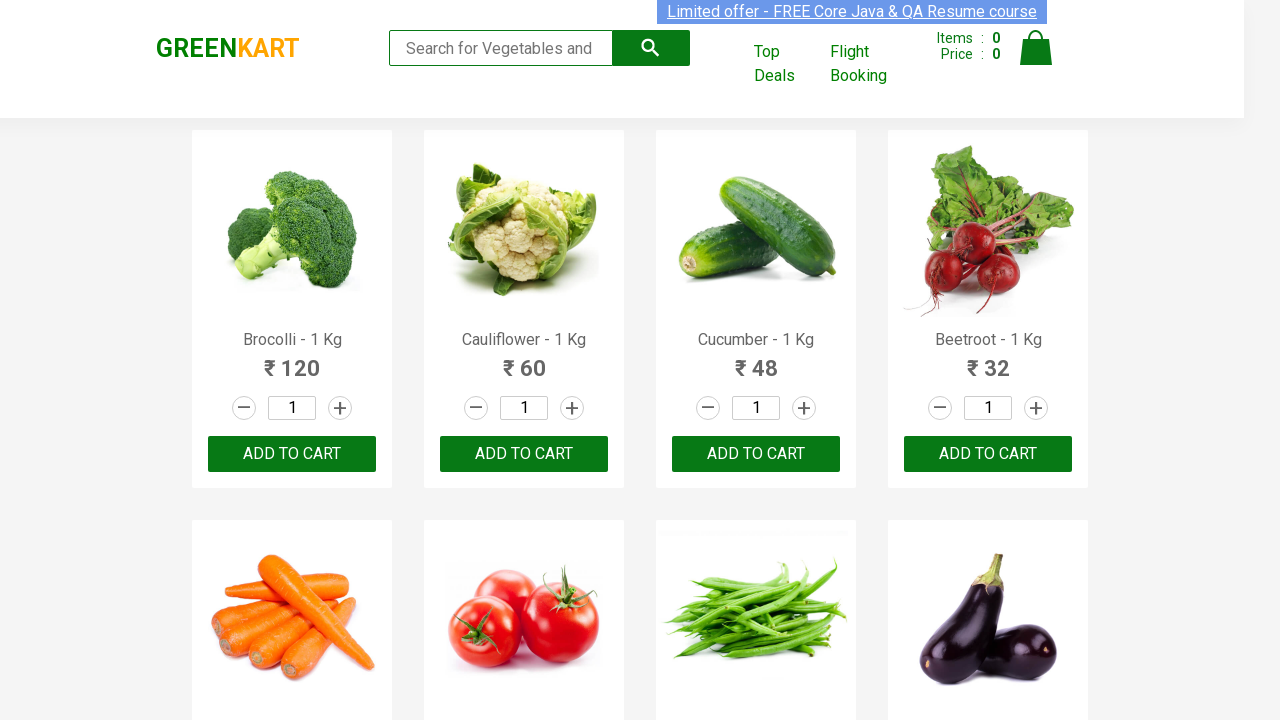

Retrieved all product elements from page
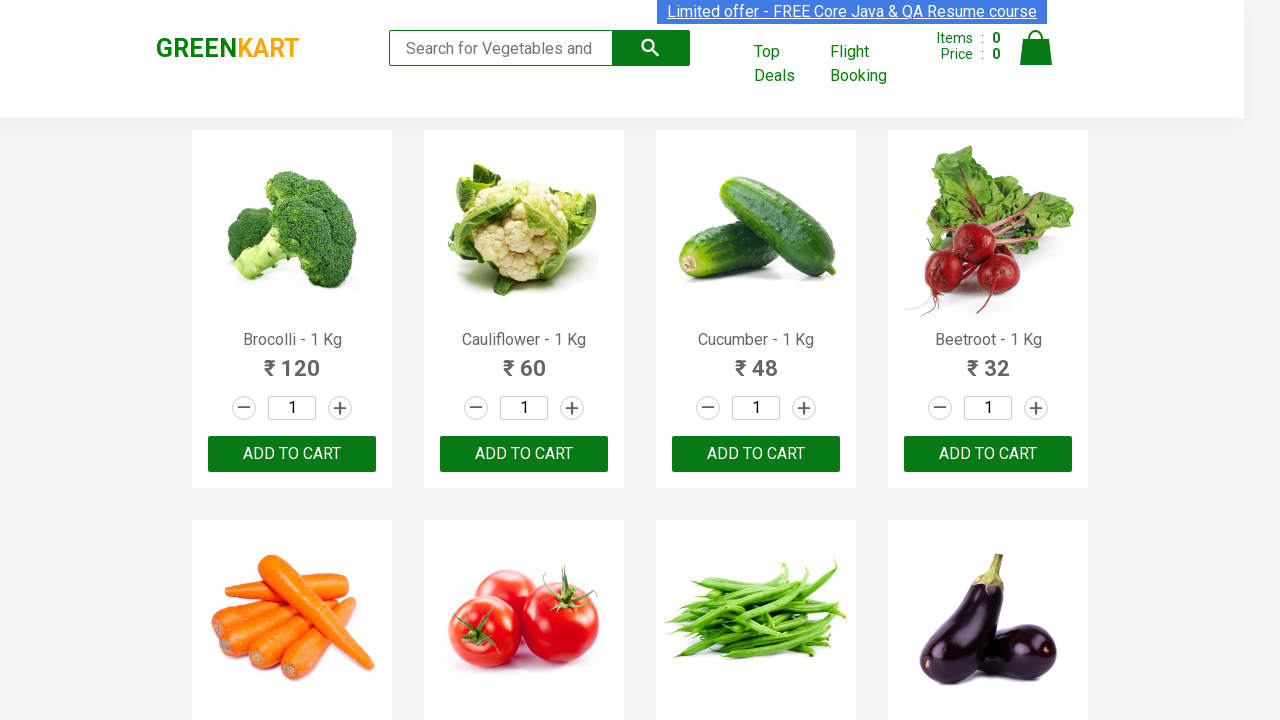

Added 'Brocolli' to cart (1/4) at (292, 454) on xpath=//div[@class='product-action']/button >> nth=0
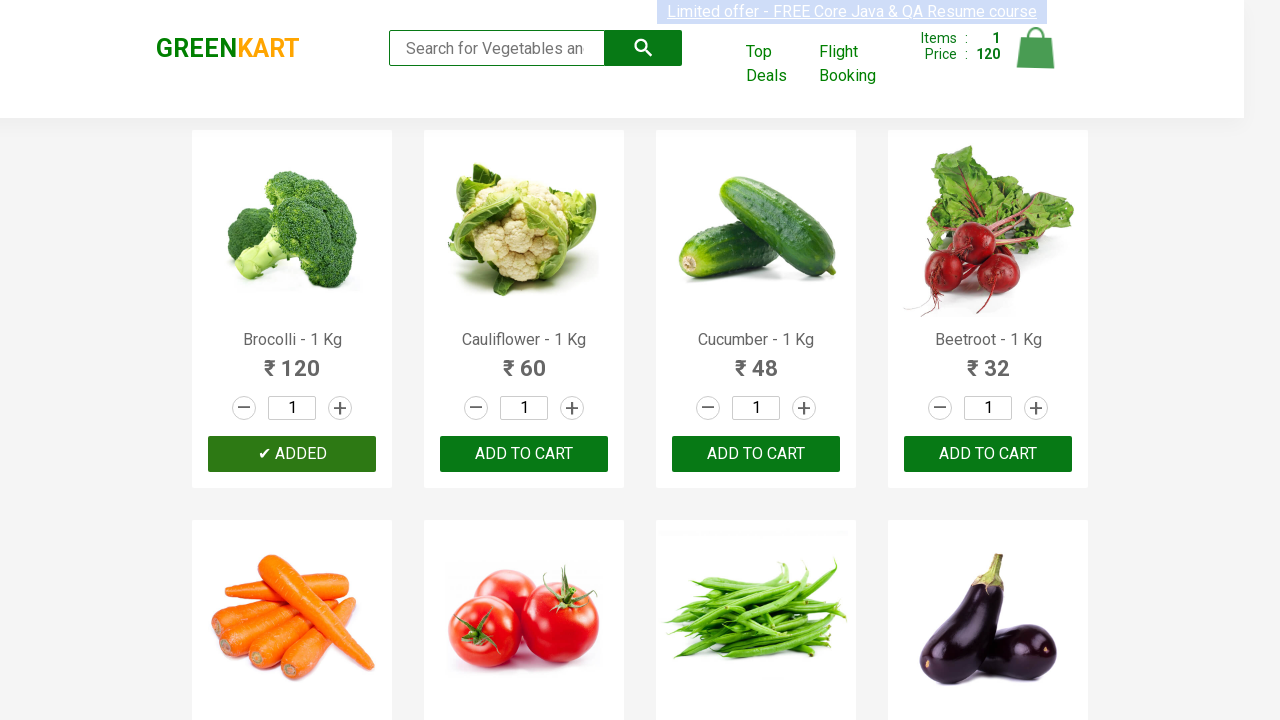

Added 'Cucumber' to cart (2/4) at (756, 454) on xpath=//div[@class='product-action']/button >> nth=2
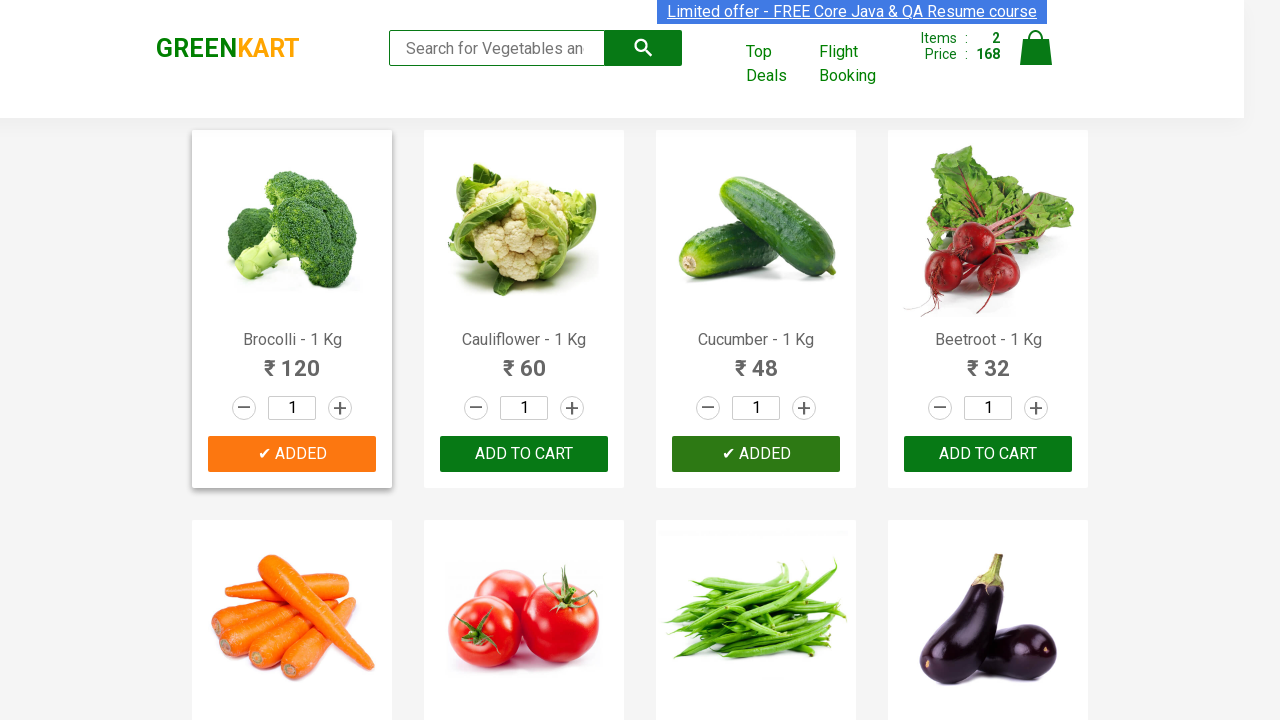

Added 'Beetroot' to cart (3/4) at (988, 454) on xpath=//div[@class='product-action']/button >> nth=3
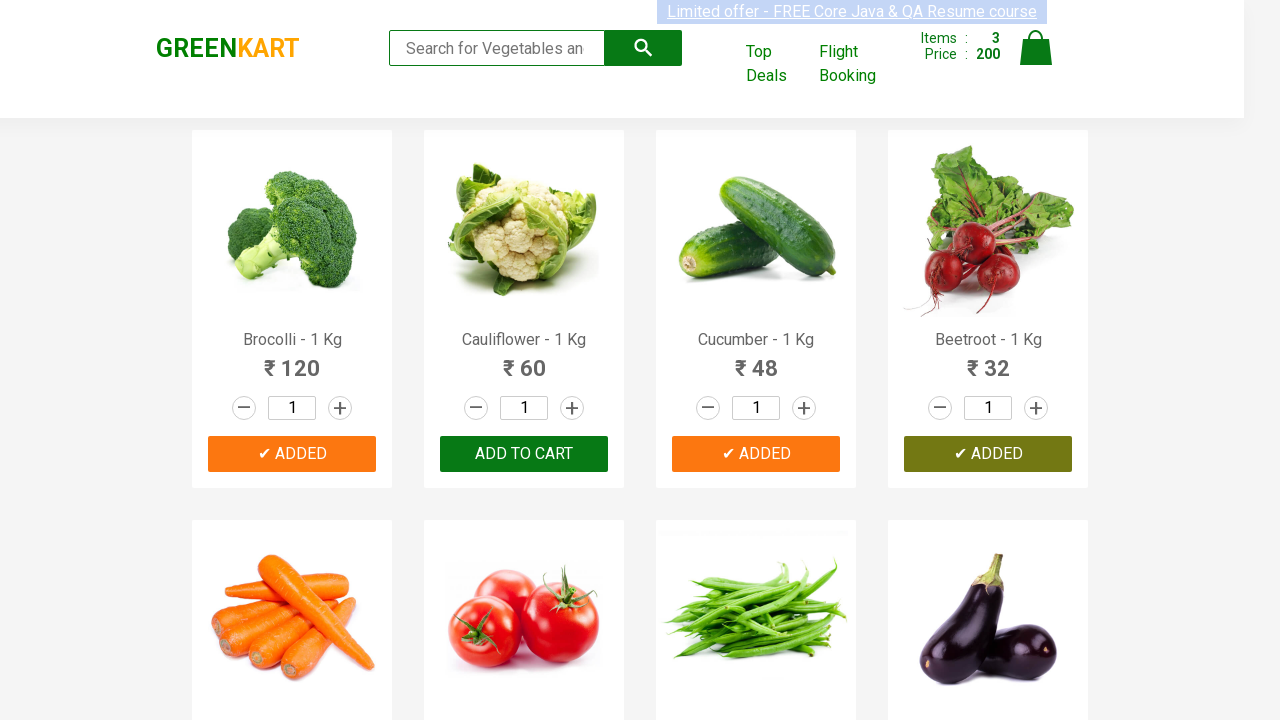

Added 'Carrot' to cart (4/4) at (292, 360) on xpath=//div[@class='product-action']/button >> nth=4
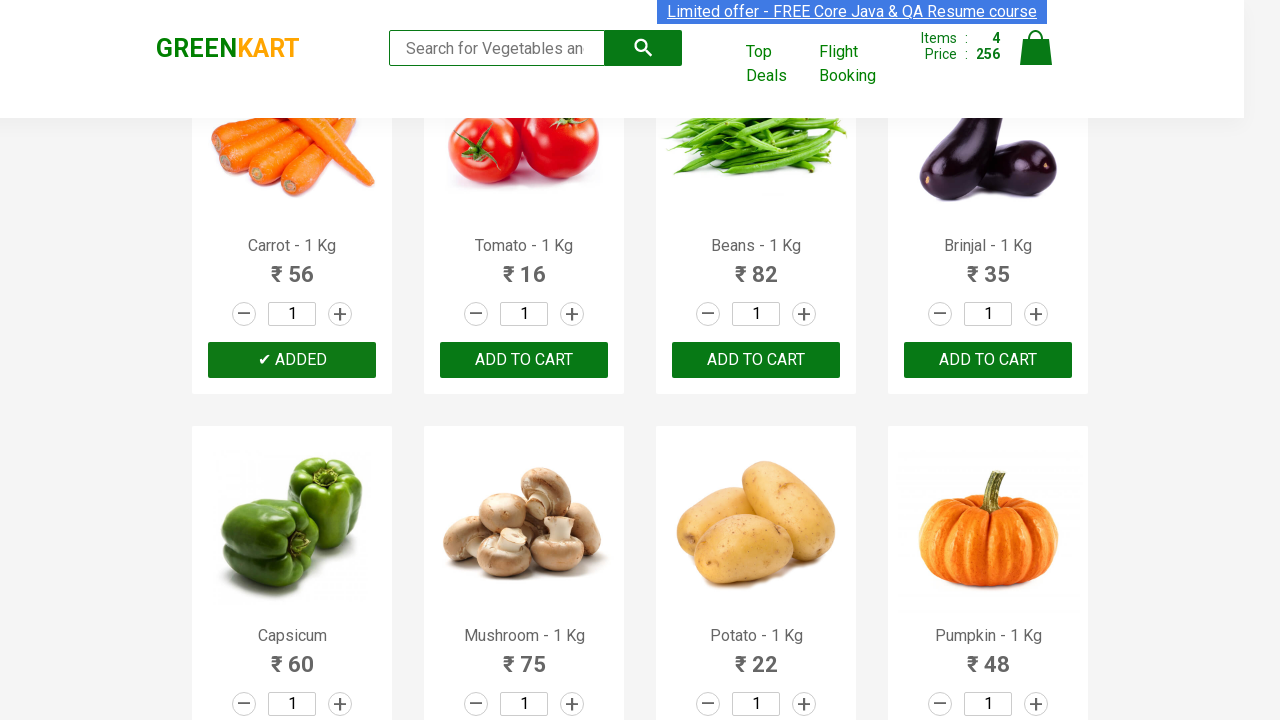

Clicked on cart icon at (1036, 48) on img[alt='Cart']
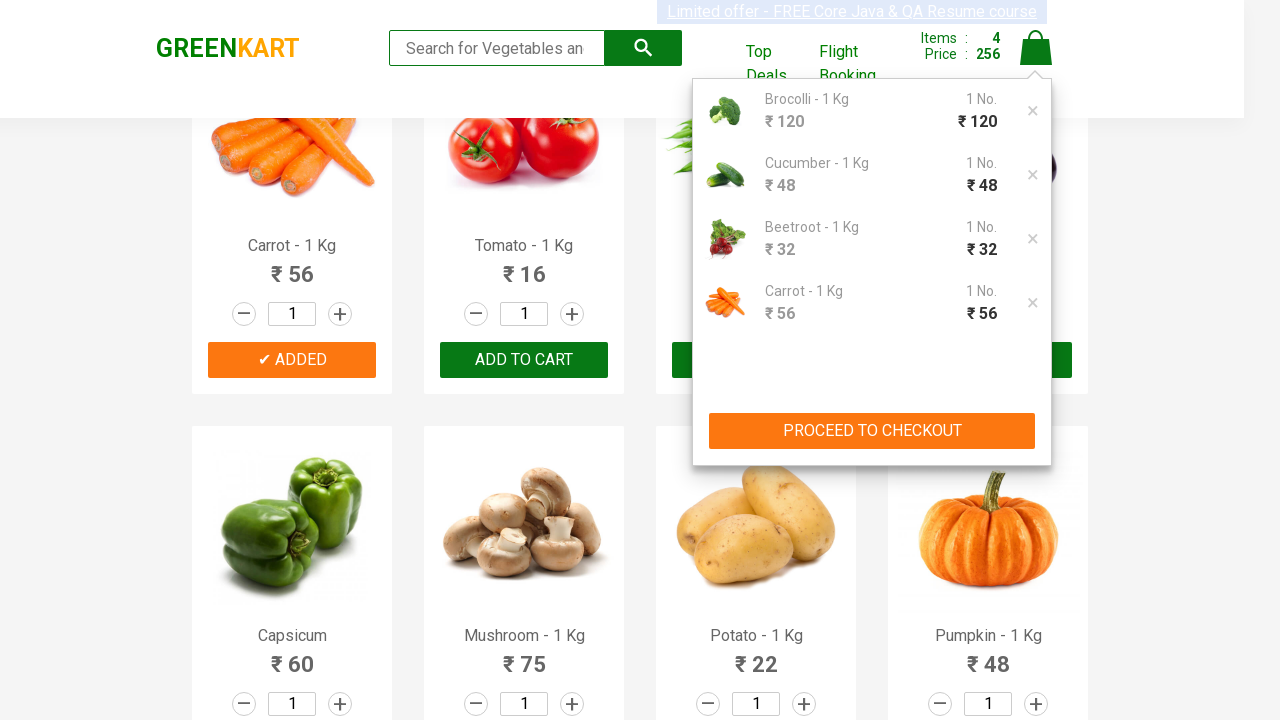

Clicked Proceed to Checkout button at (872, 431) on xpath=//button[normalize-space()='PROCEED TO CHECKOUT']
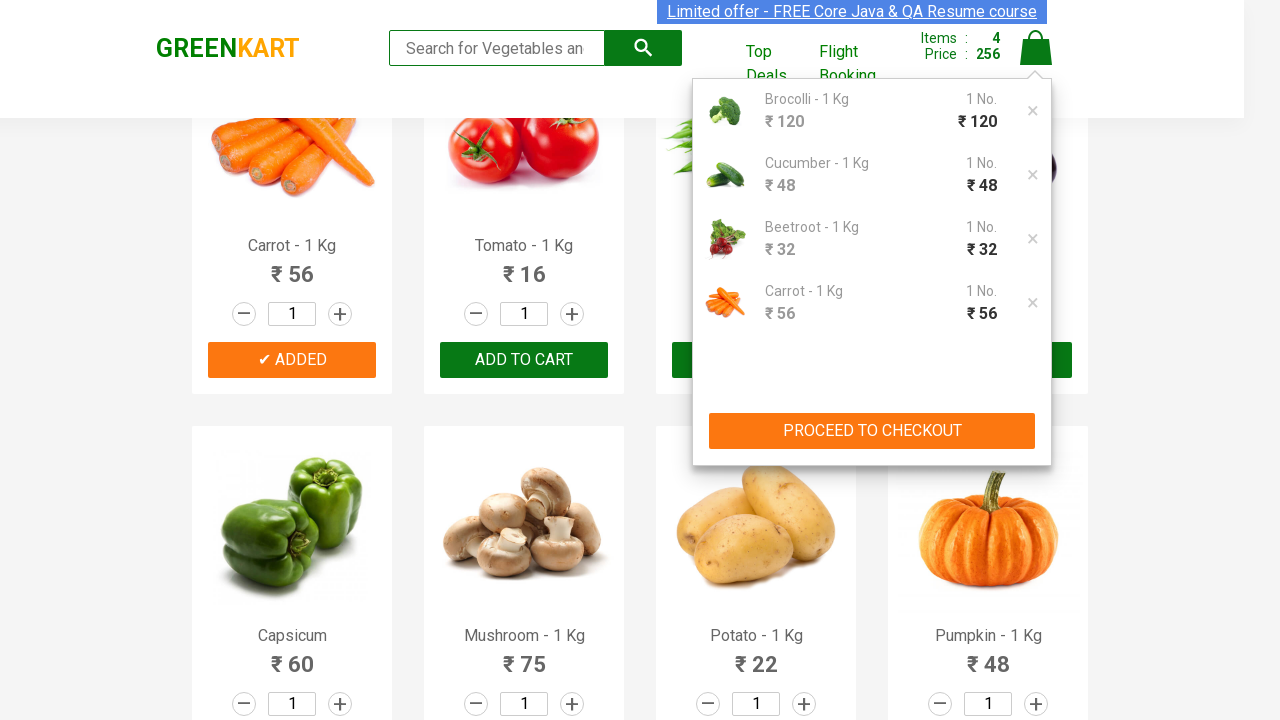

Entered promo code 'rahulshettyacademy' on input.promoCode
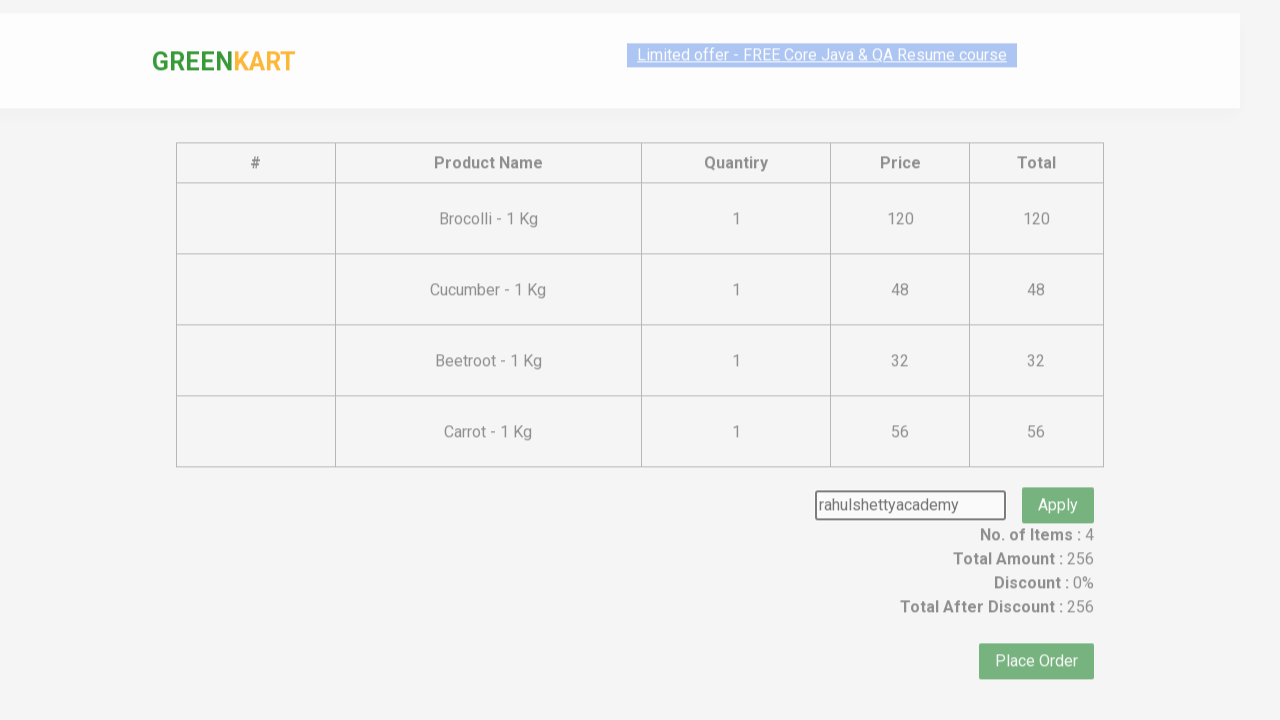

Clicked Apply promo button at (1058, 477) on button.promoBtn
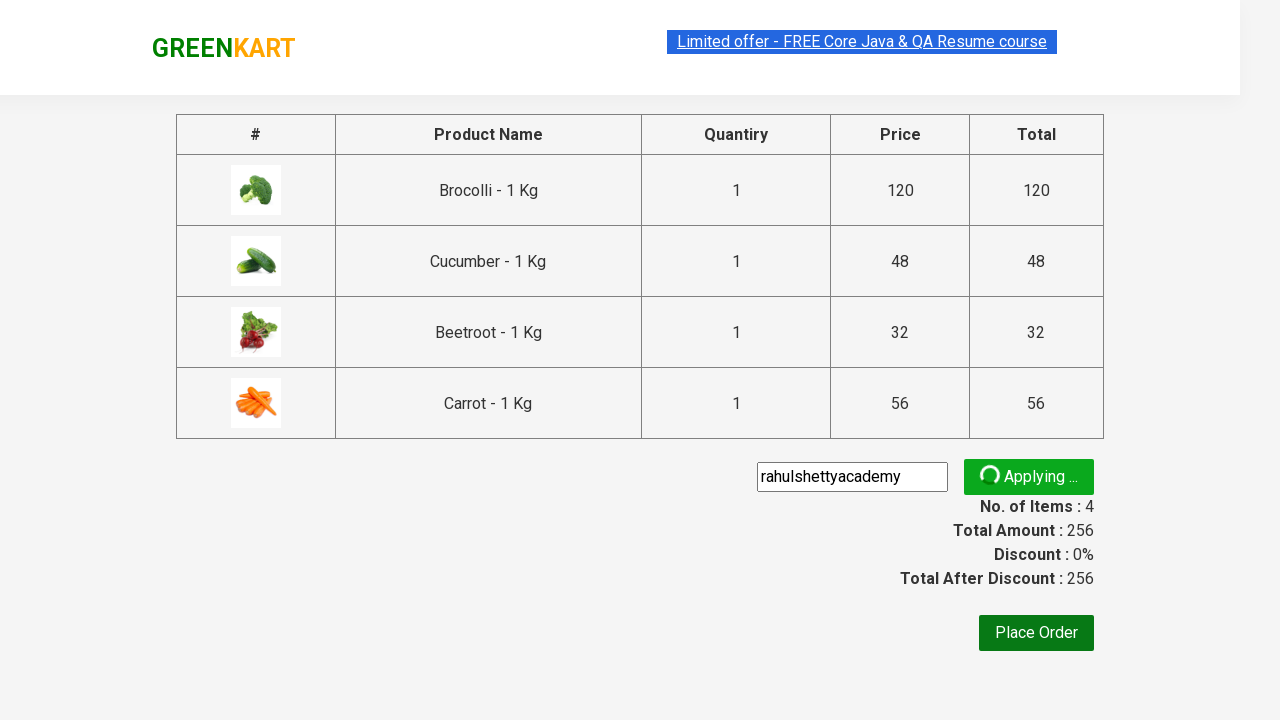

Promo code applied successfully
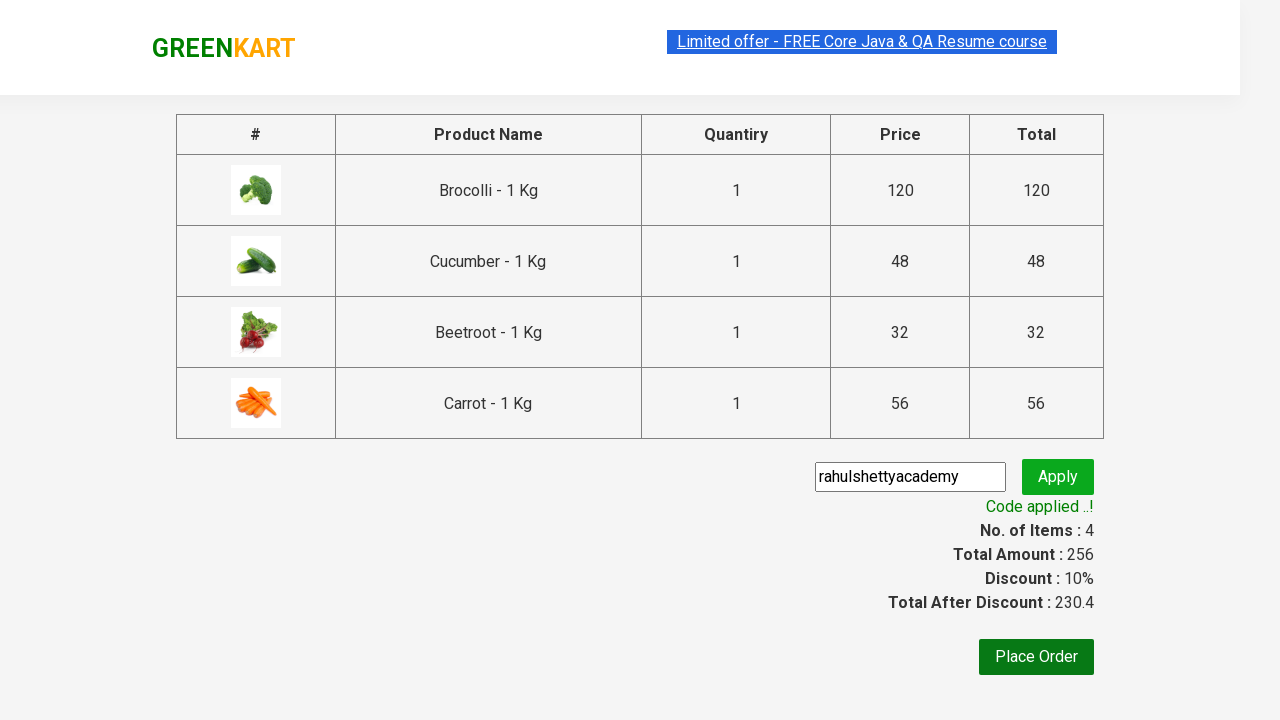

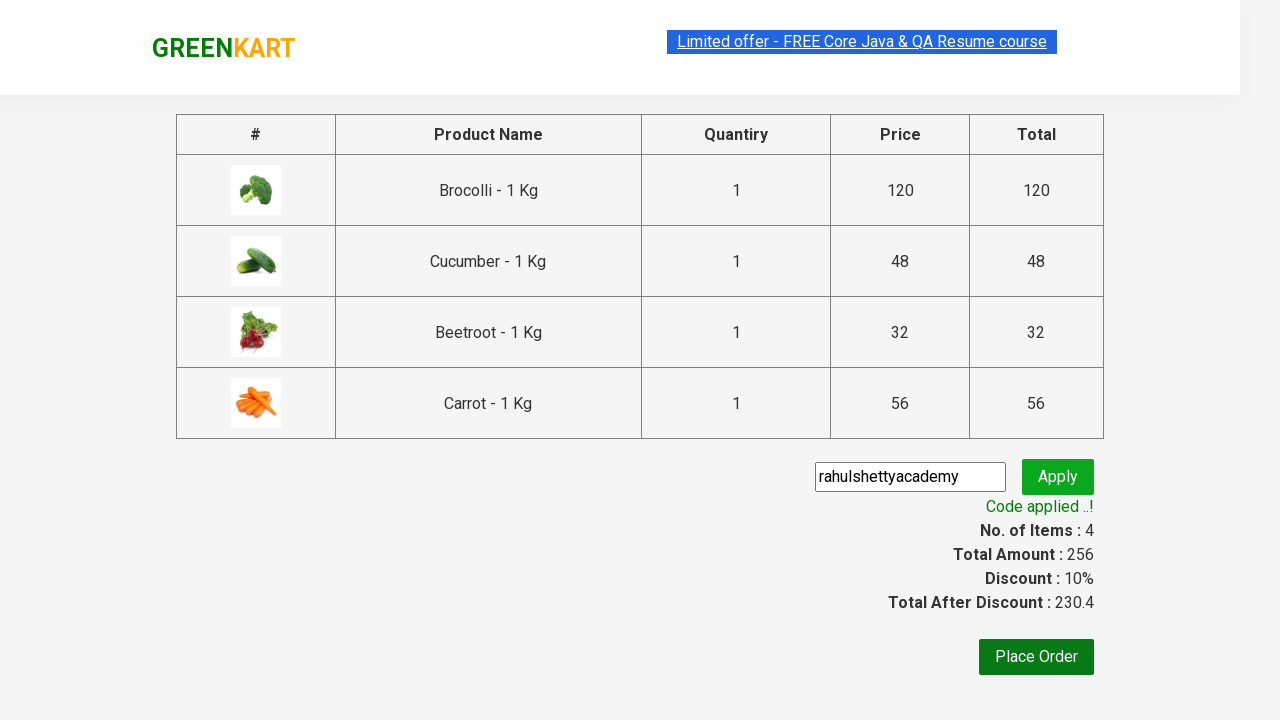